Tests dynamic loading page by clicking the start button and waiting for hidden content to become visible.

Starting URL: http://the-internet.herokuapp.com/dynamic_loading/1

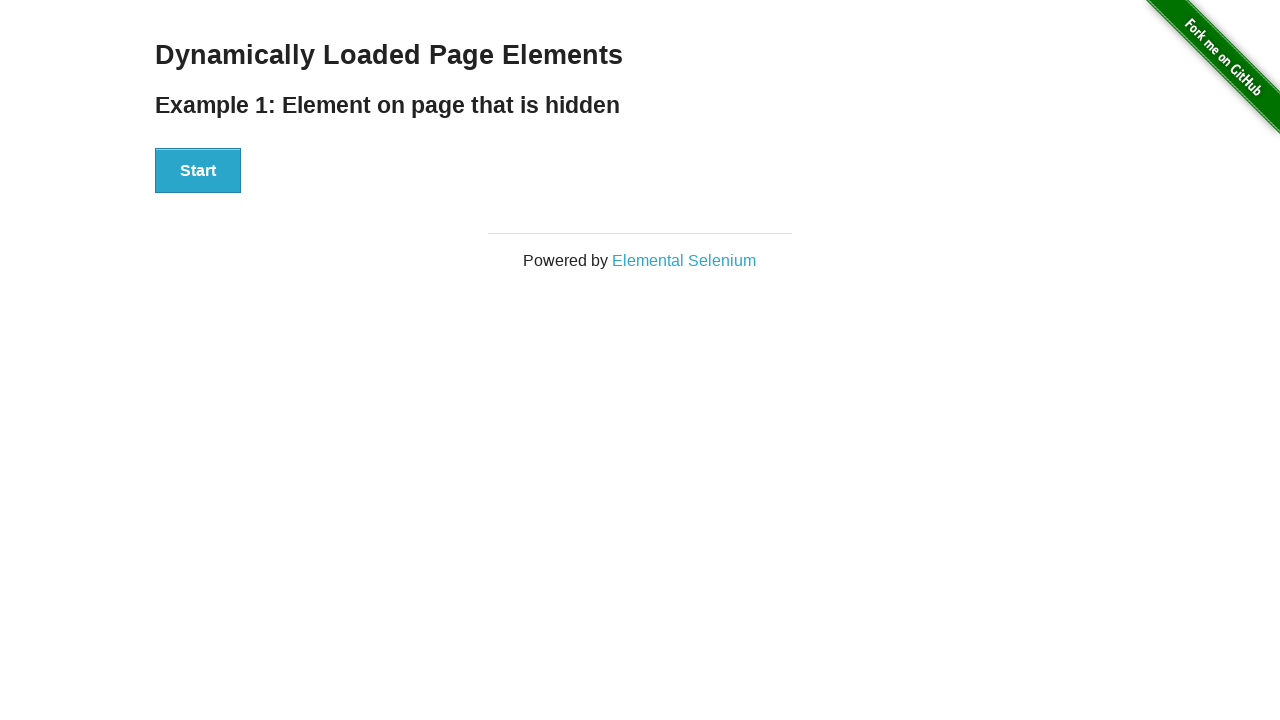

Clicked the start button to begin dynamic loading at (198, 171) on xpath=//div[@id='start']//following-sibling::button
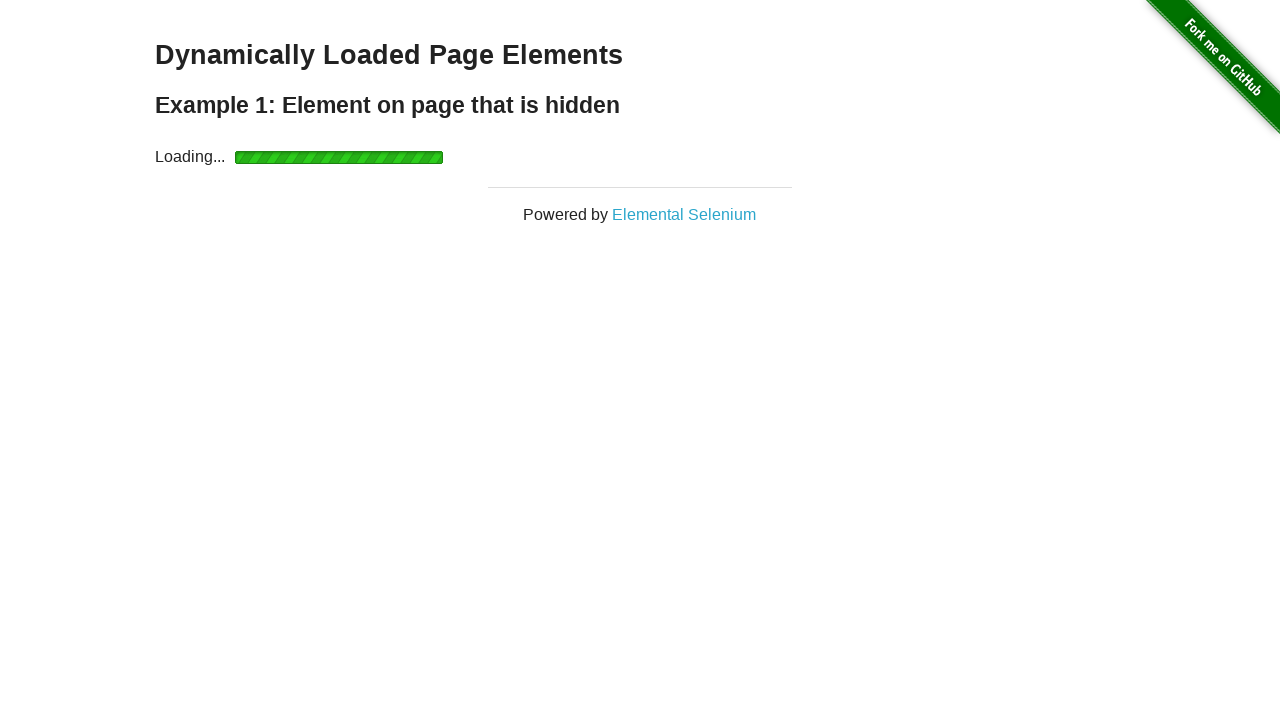

Hidden content became visible after waiting for finish element
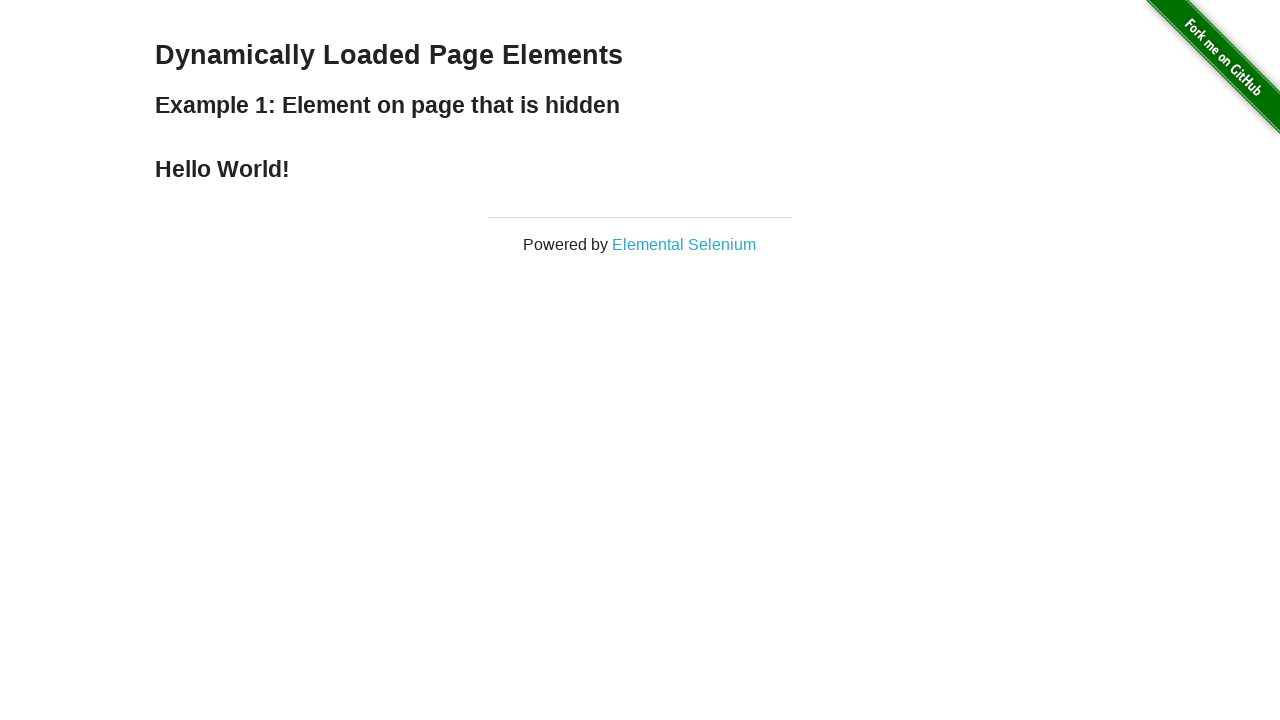

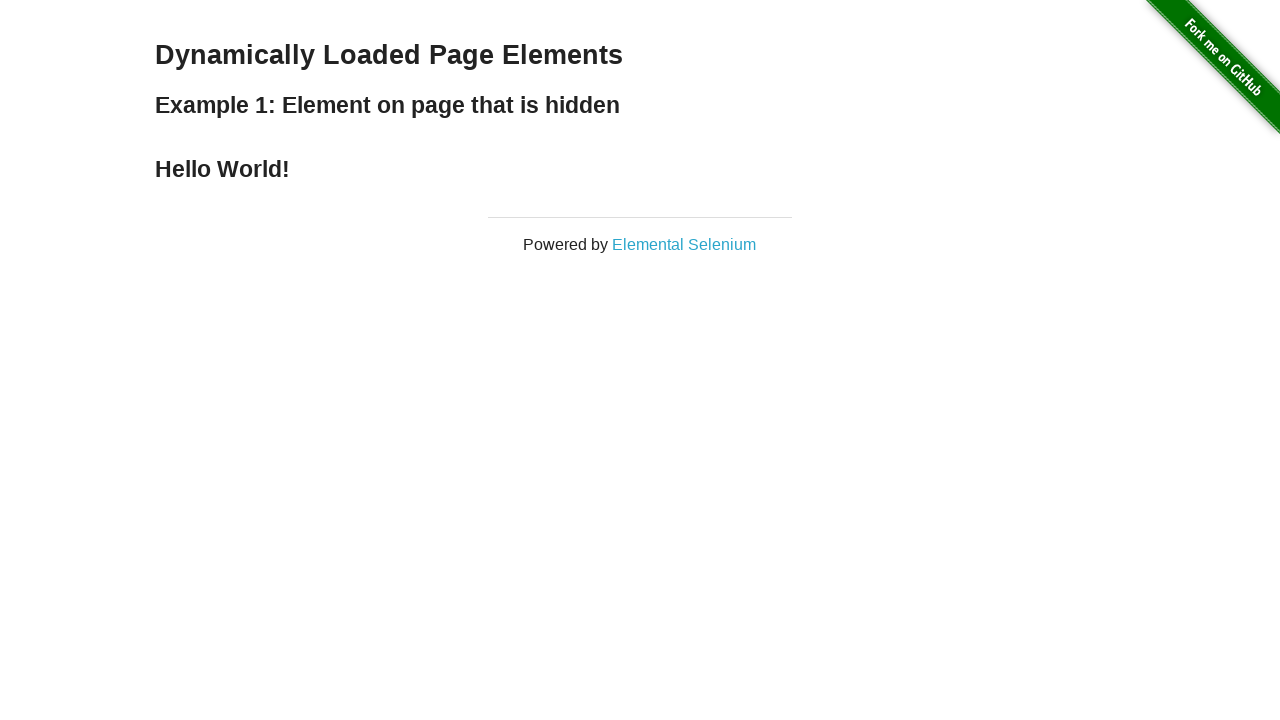